Tests dynamic loading functionality by clicking a start button and verifying that "Hello World!" text appears after the content loads.

Starting URL: https://automationfc.github.io/dynamic-loading/

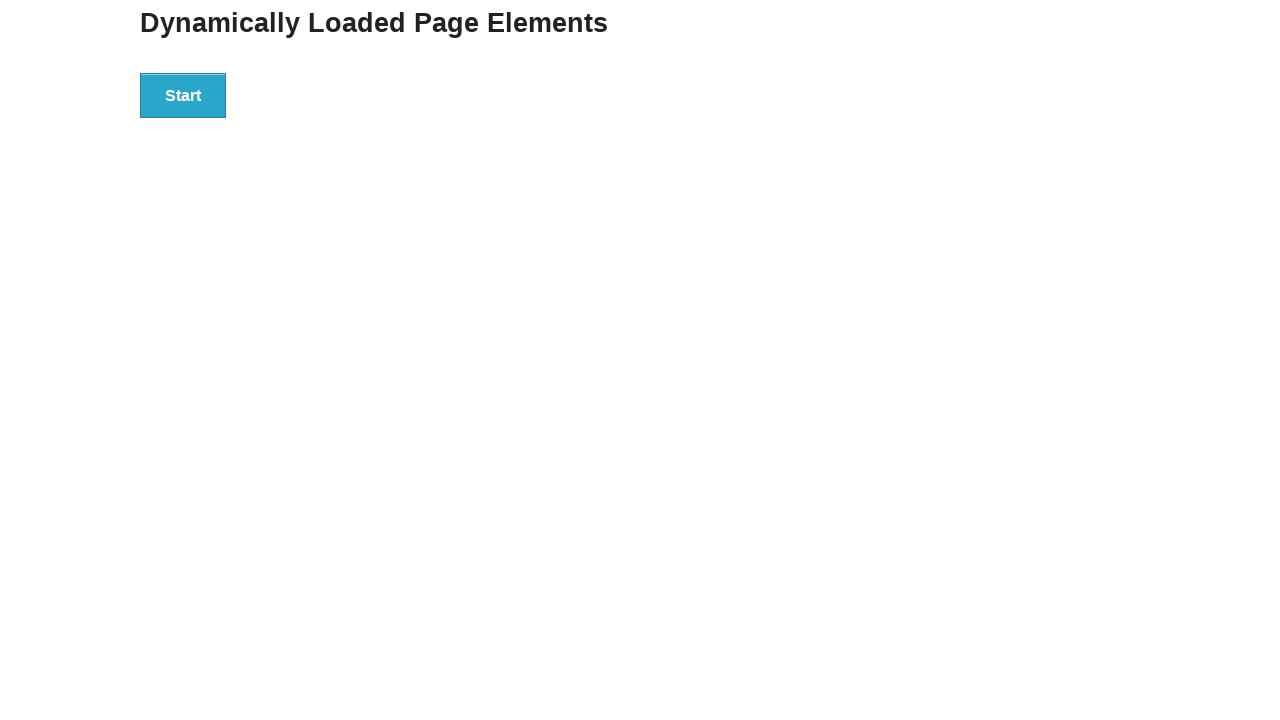

Clicked start button to trigger dynamic loading at (183, 95) on div#start > button
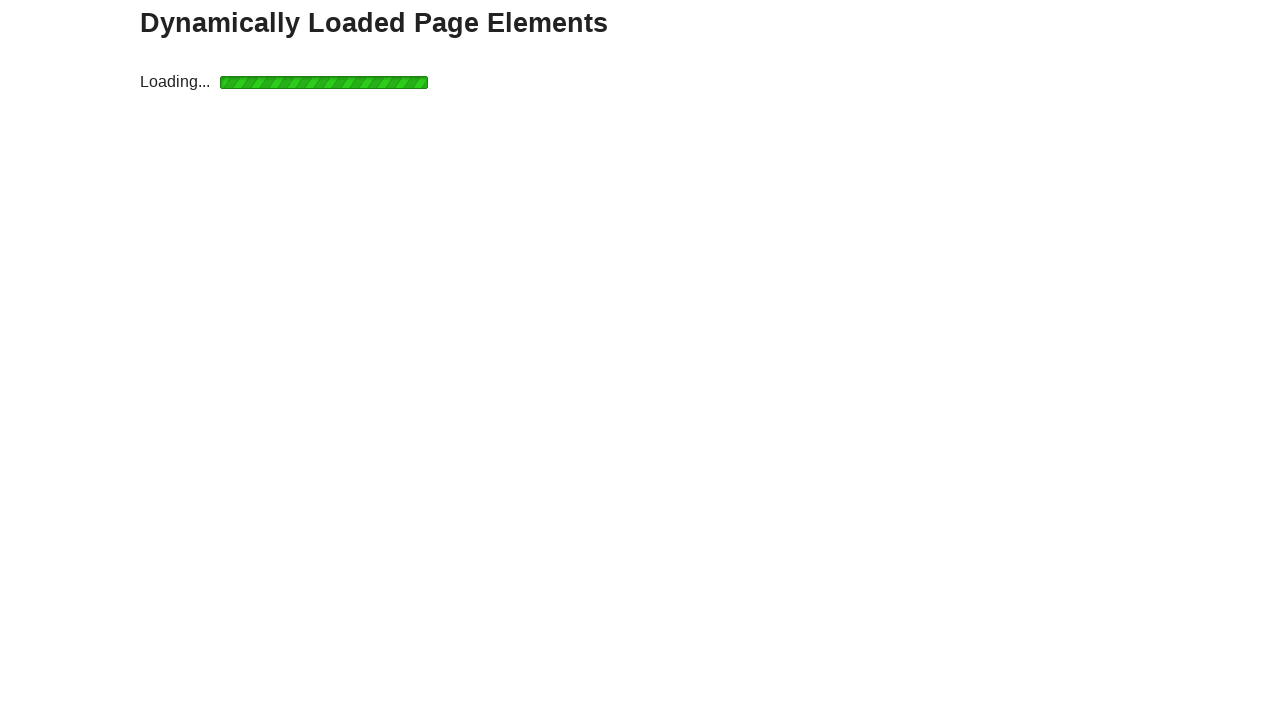

Waited for finish element with h4 heading to appear
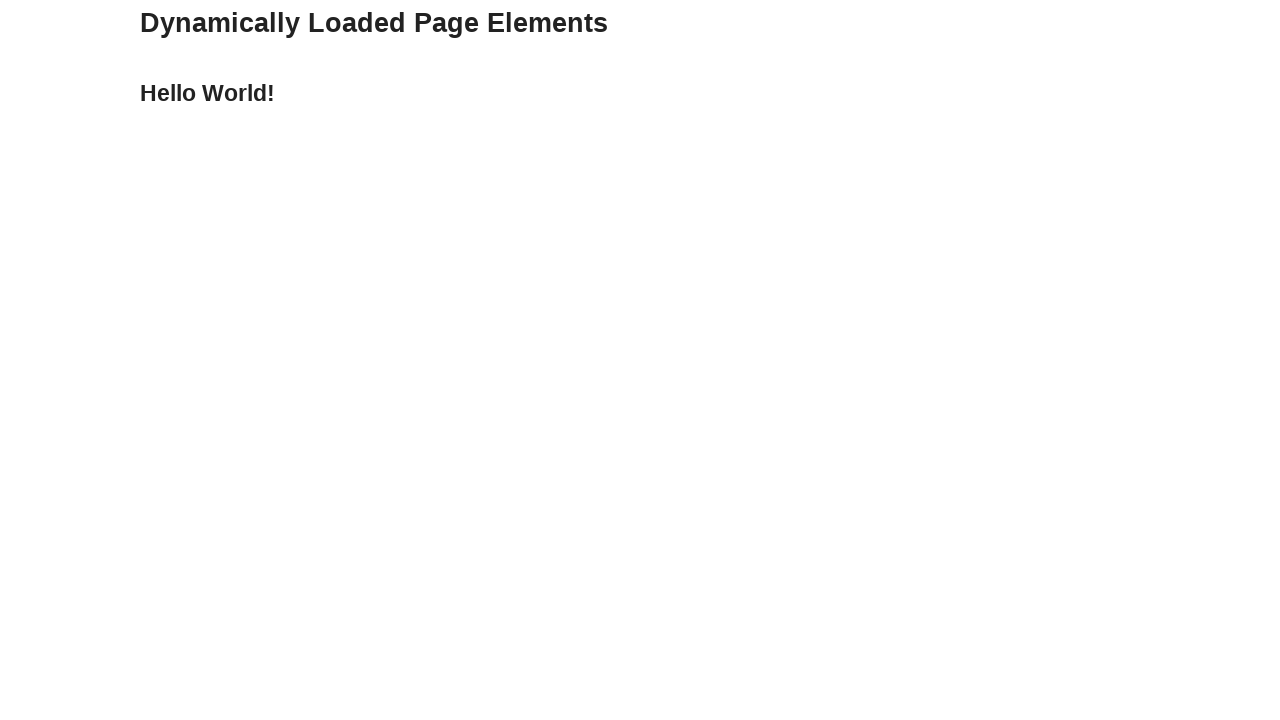

Verified 'Hello World!' text appears after dynamic content loaded
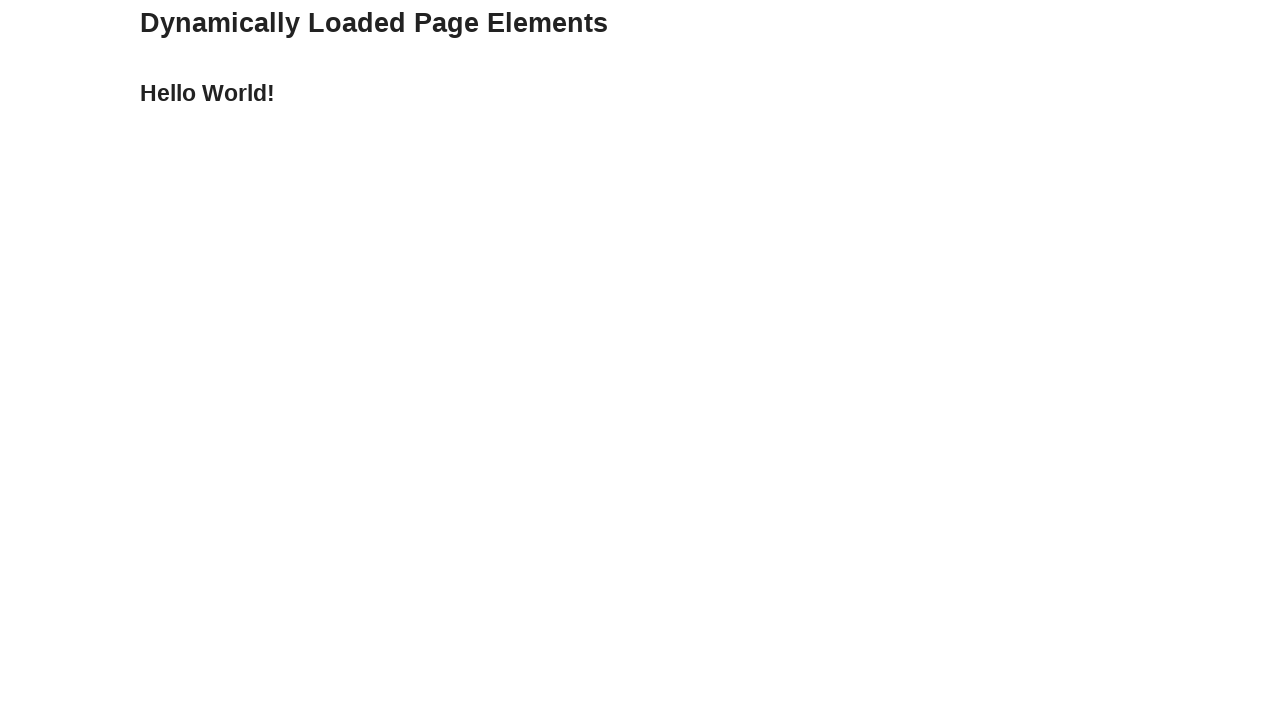

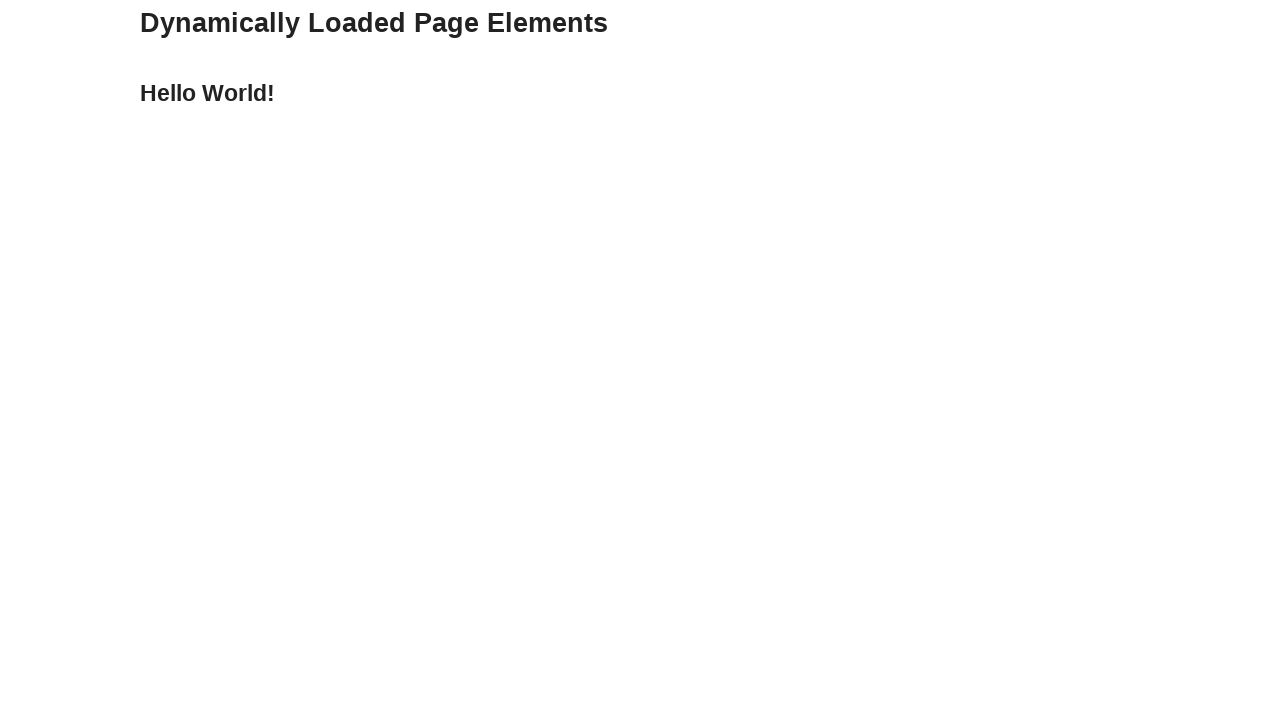